Navigates to an automation practice page, scrolls to the bottom of the page, and clicks on a link in the footer table (likely a contact page link).

Starting URL: https://rahulshettyacademy.com/AutomationPractice/

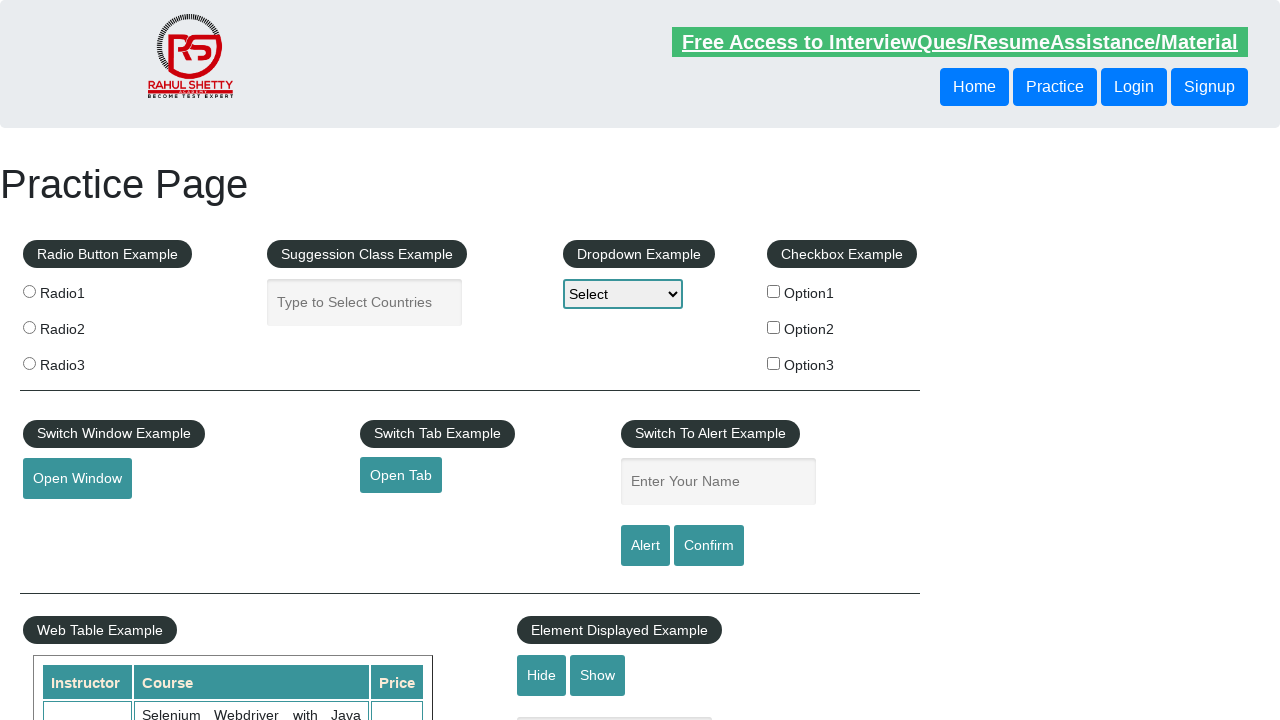

Navigated to automation practice page
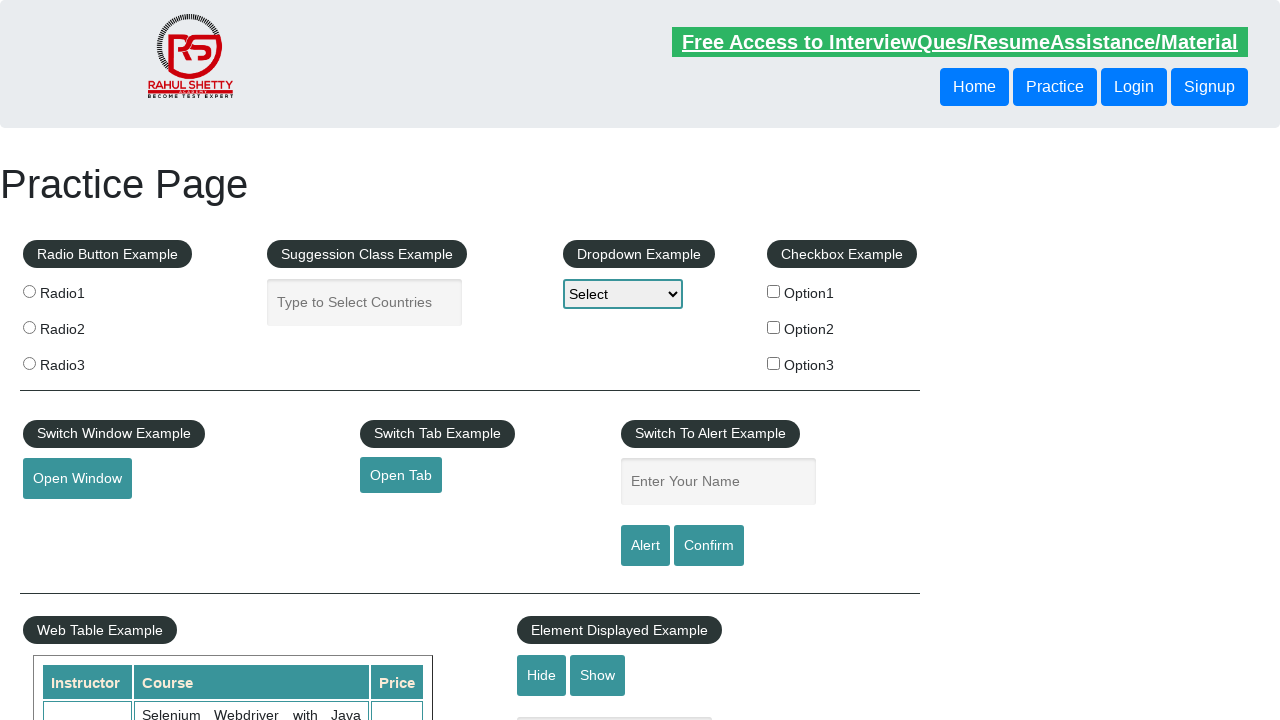

Scrolled to the bottom of the page
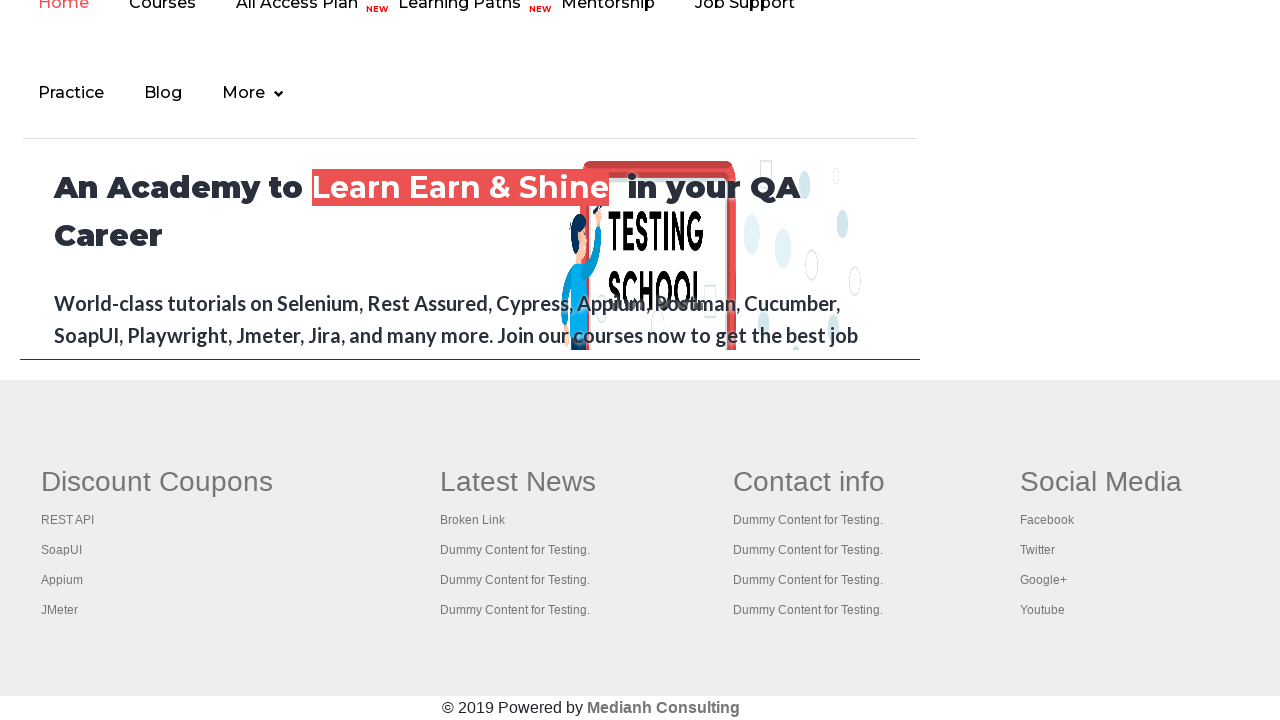

Clicked on footer table link (contact page link) at (808, 520) on xpath=/html/body/div[6]/table/tbody/tr/td[3]/ul/li[2]/a
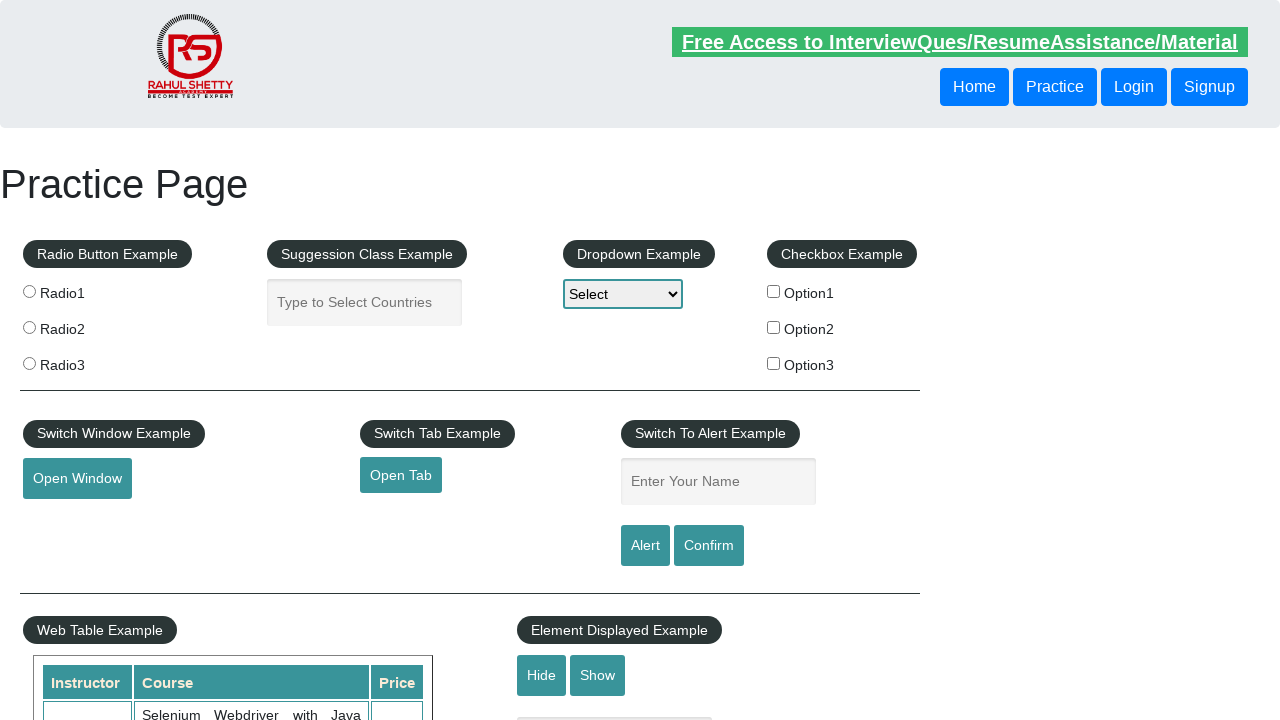

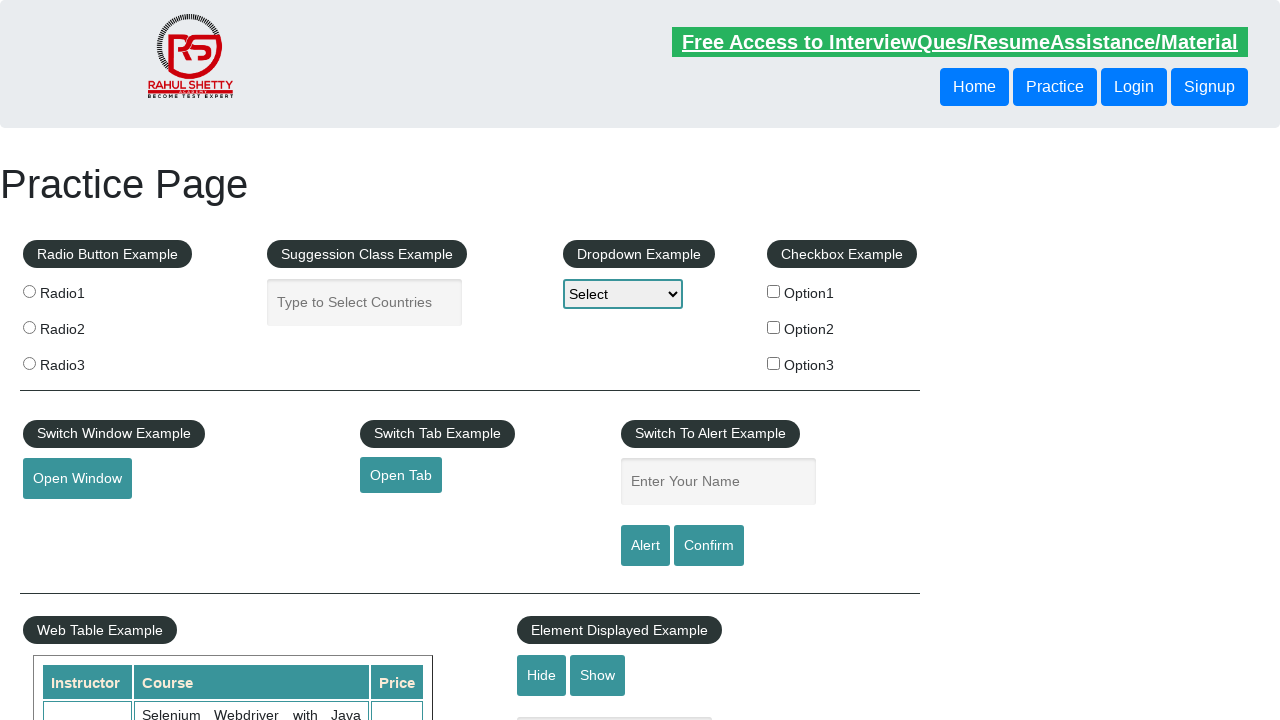